Tests drag and drop functionality by dragging element from column B to column A on a demo page

Starting URL: https://the-internet.herokuapp.com/drag_and_drop

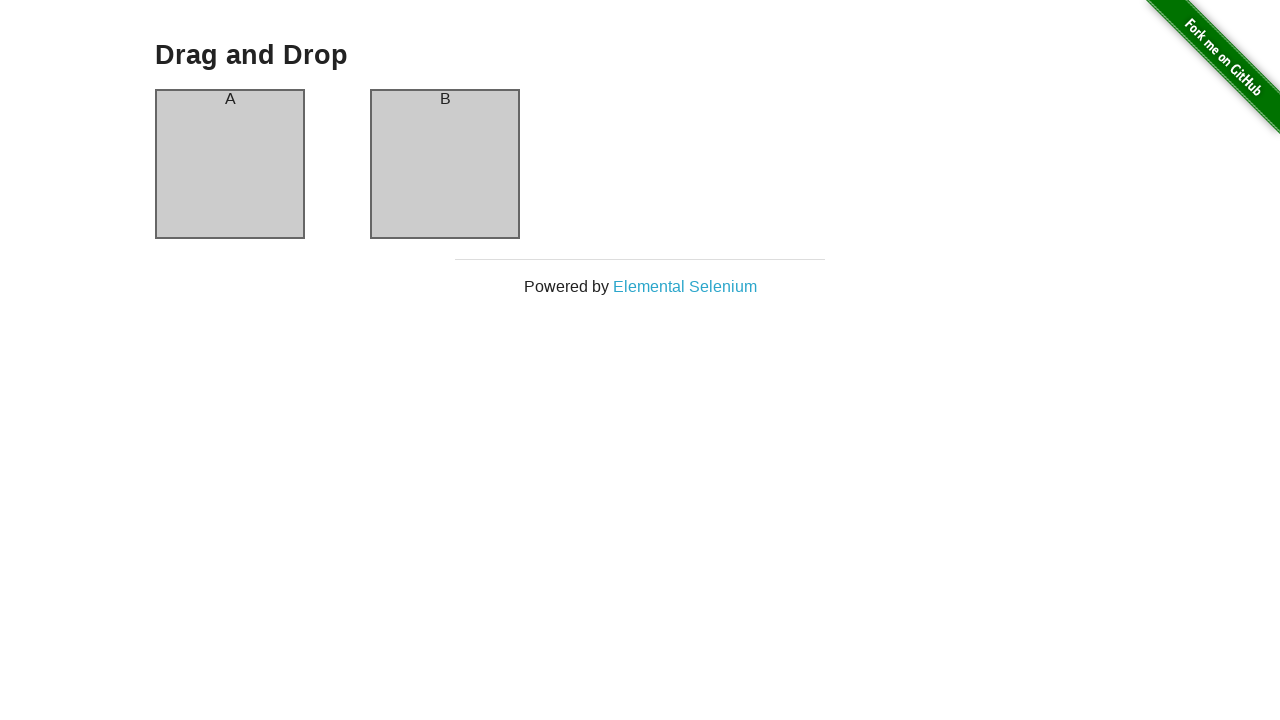

Waited for column A element to be visible
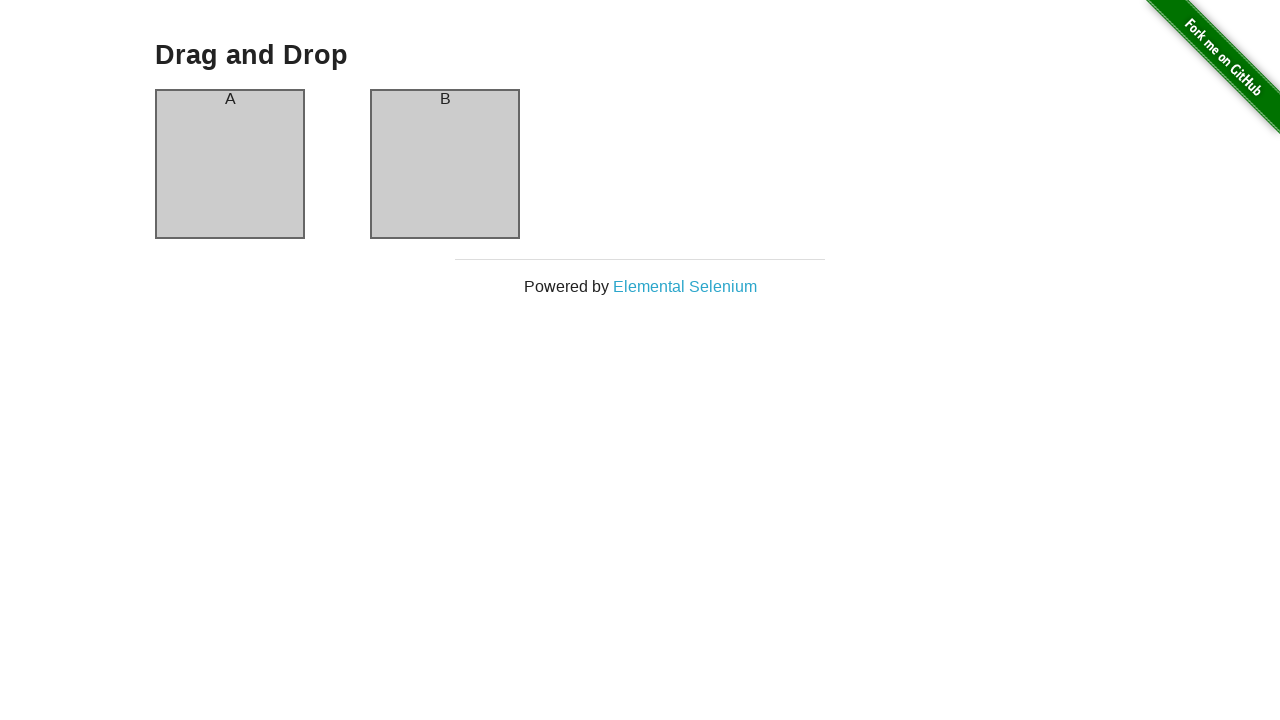

Waited for column B element to be visible
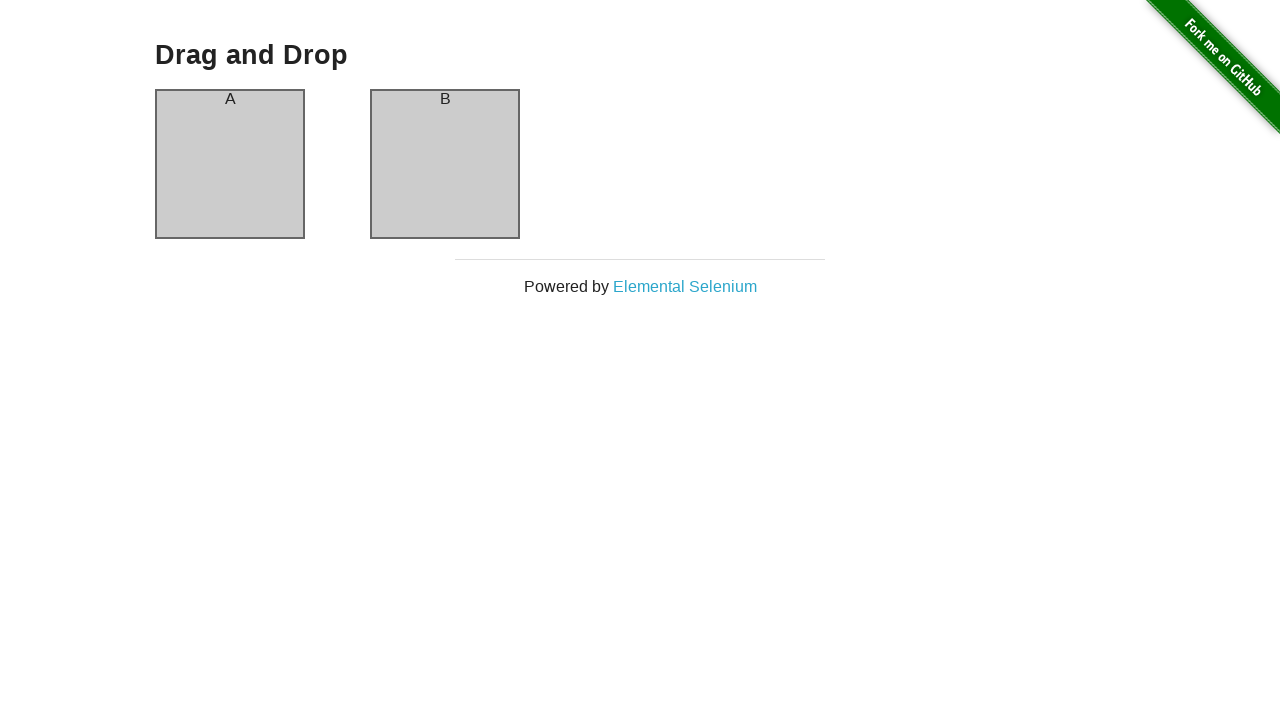

Dragged element from column B to column A at (230, 164)
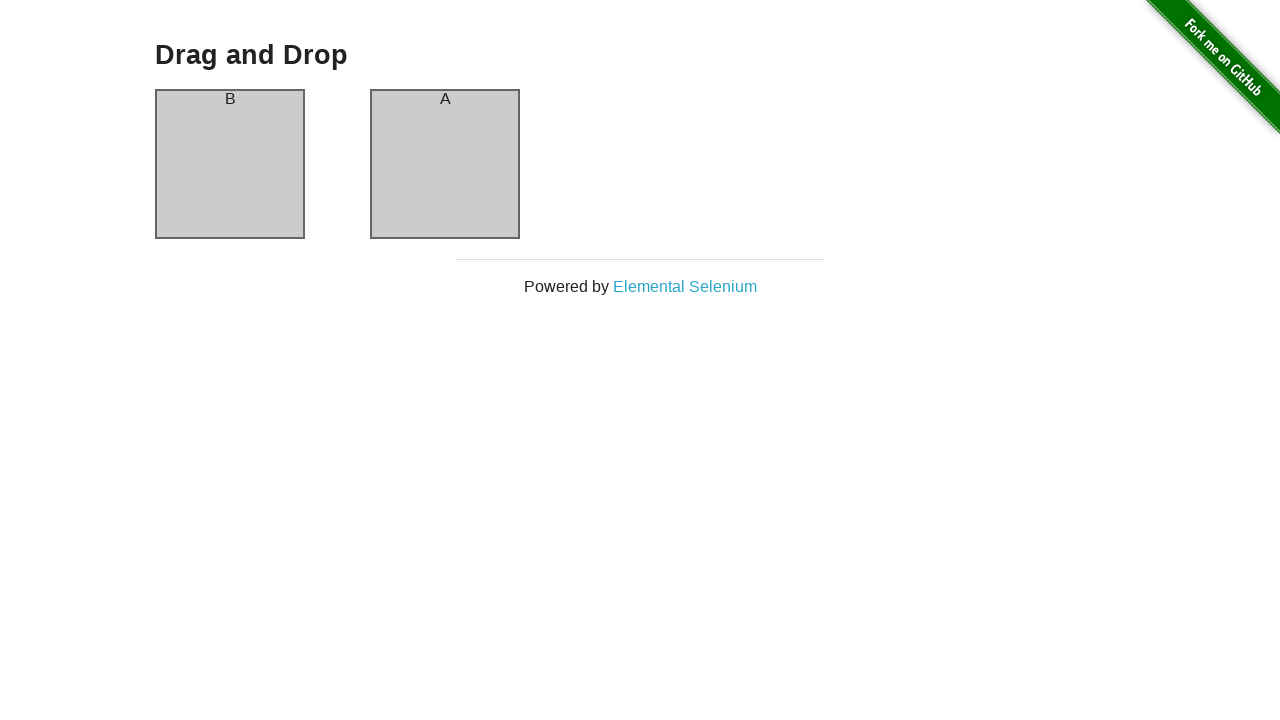

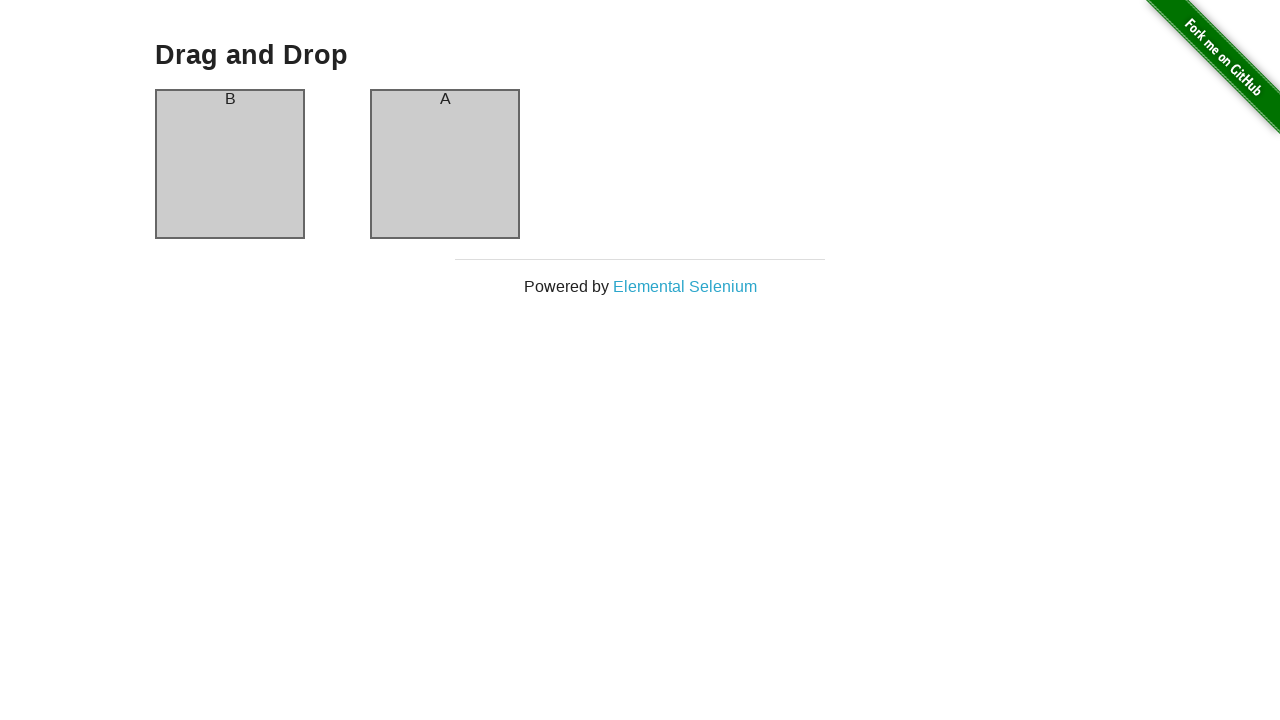